Demonstrates click-hold-move-release sequence by holding the draggable element, moving to the droppable element, and releasing

Starting URL: https://crossbrowsertesting.github.io/drag-and-drop

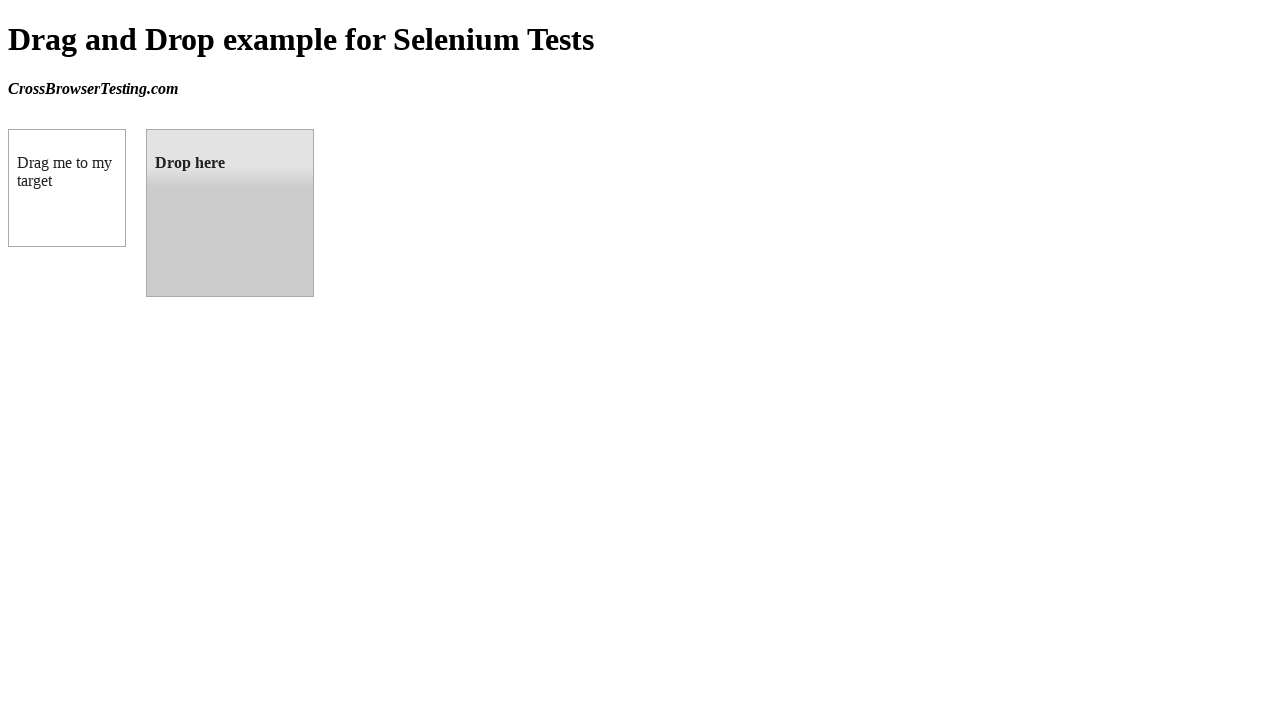

Navigated to drag-and-drop demo page
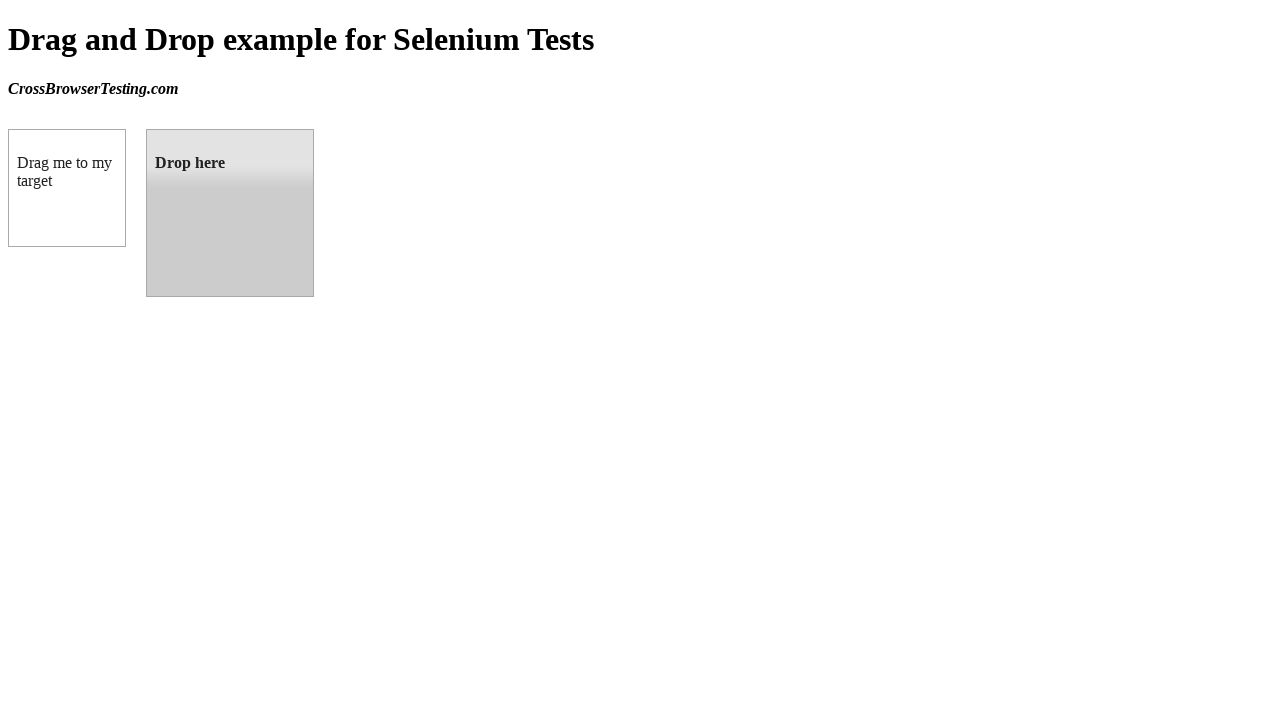

Located draggable element
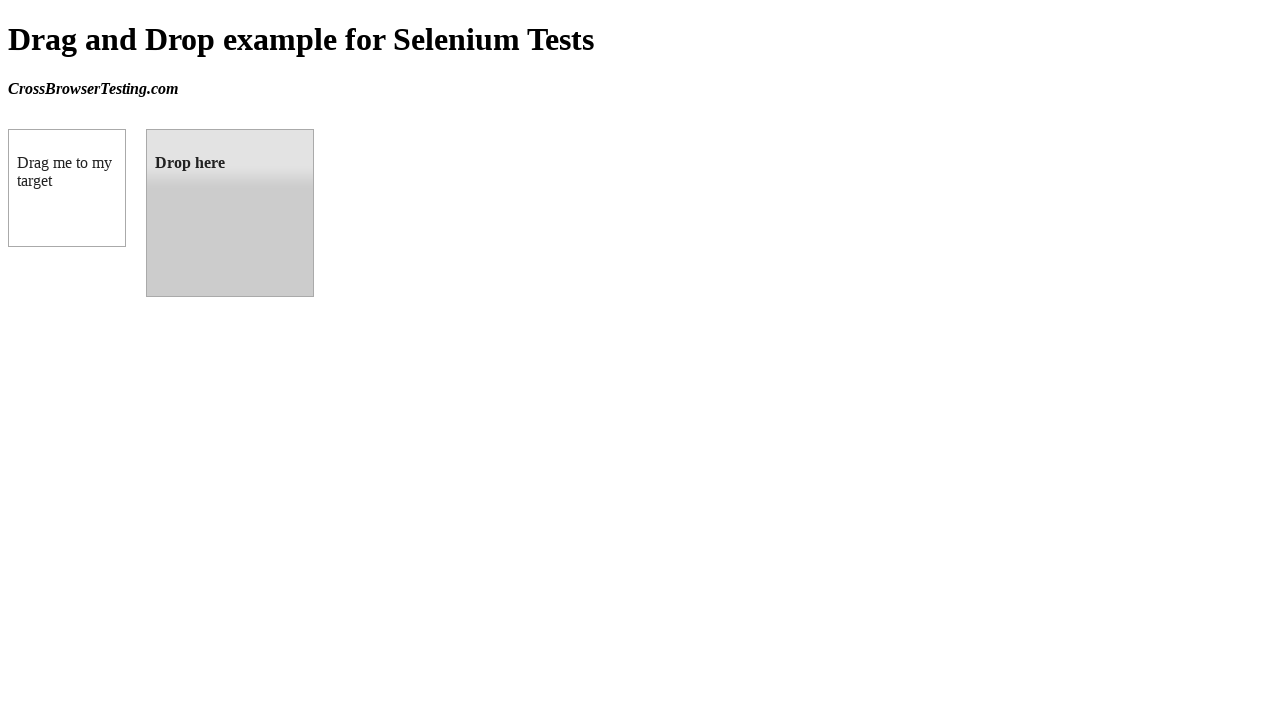

Located droppable element
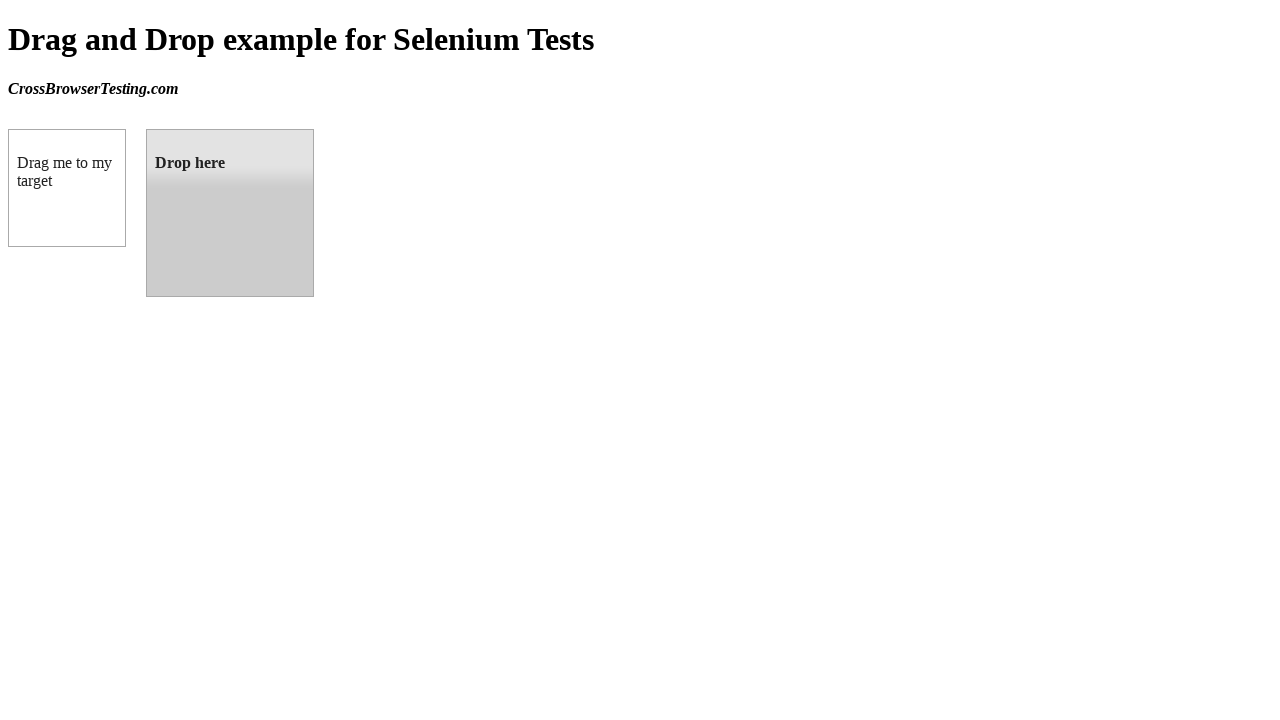

Retrieved bounding box for draggable element
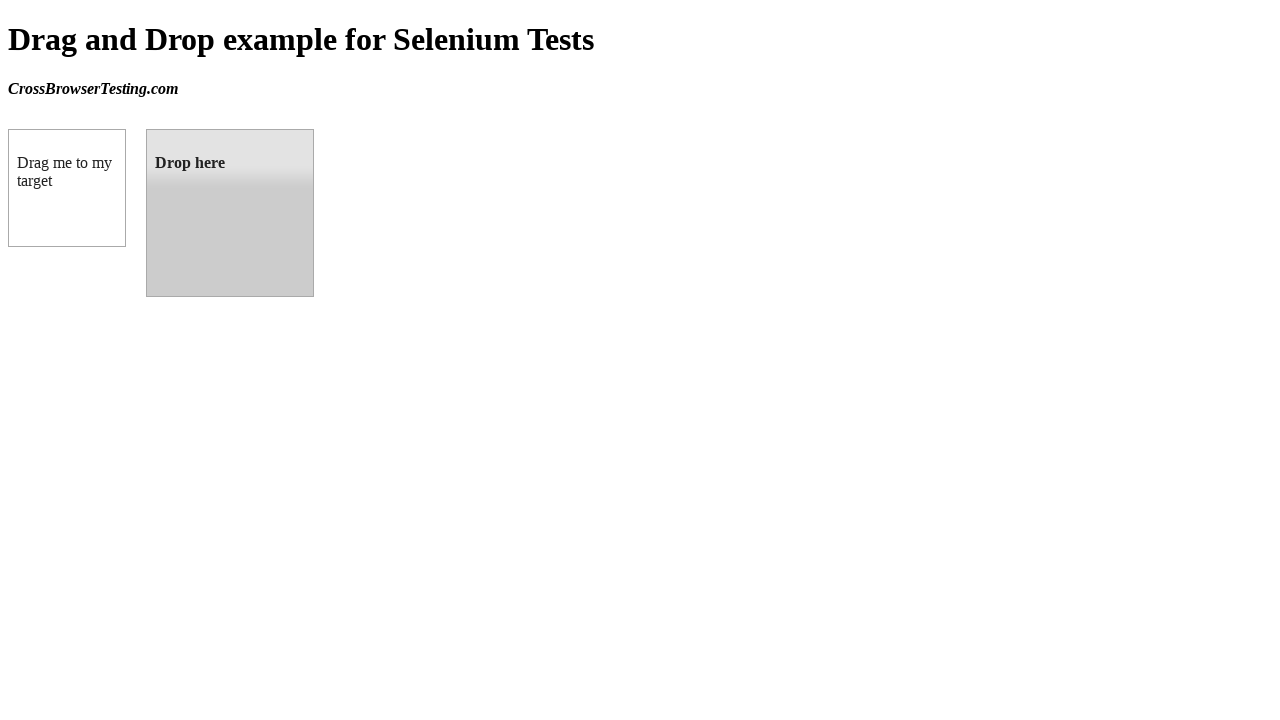

Retrieved bounding box for droppable element
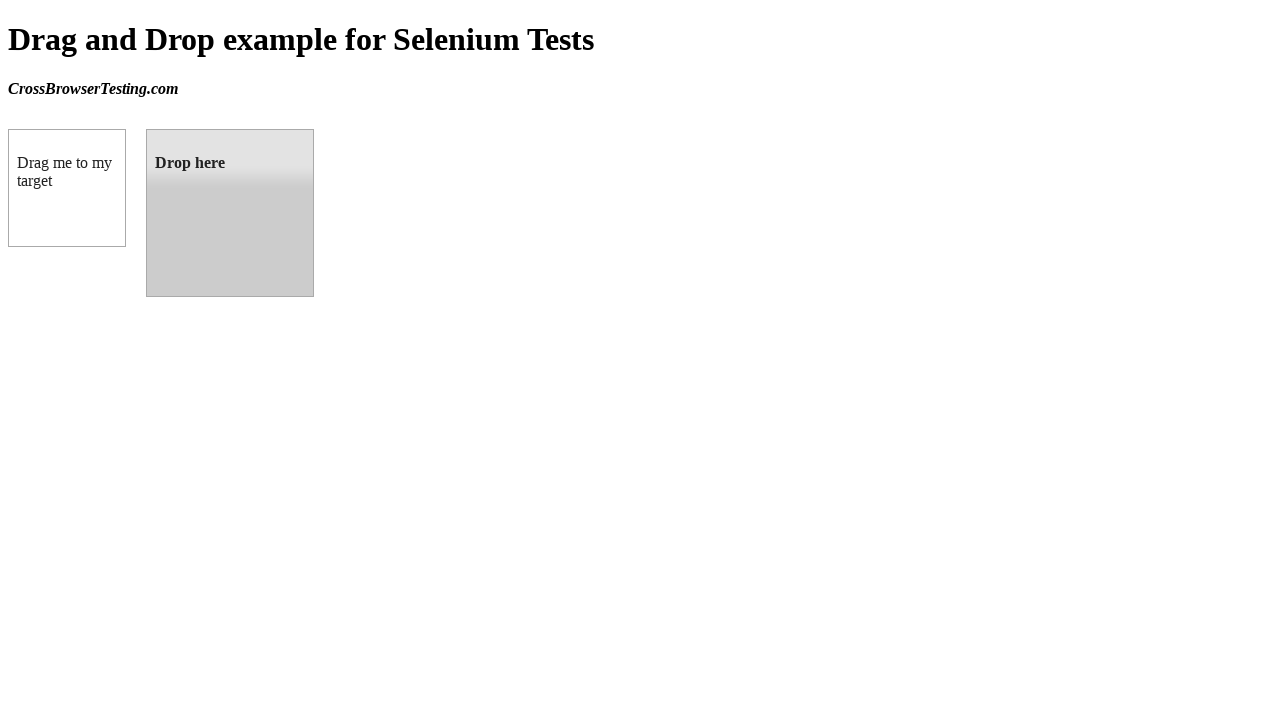

Moved mouse to center of draggable element at (67, 188)
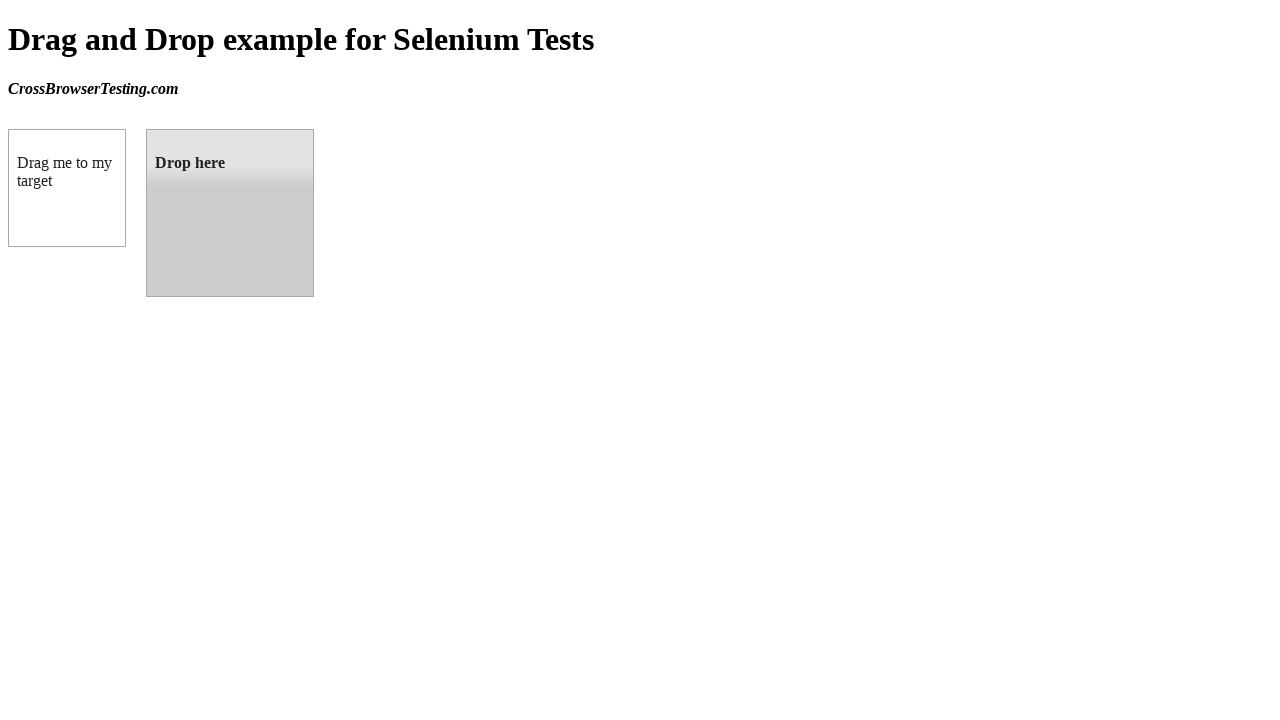

Pressed mouse button down on draggable element at (67, 188)
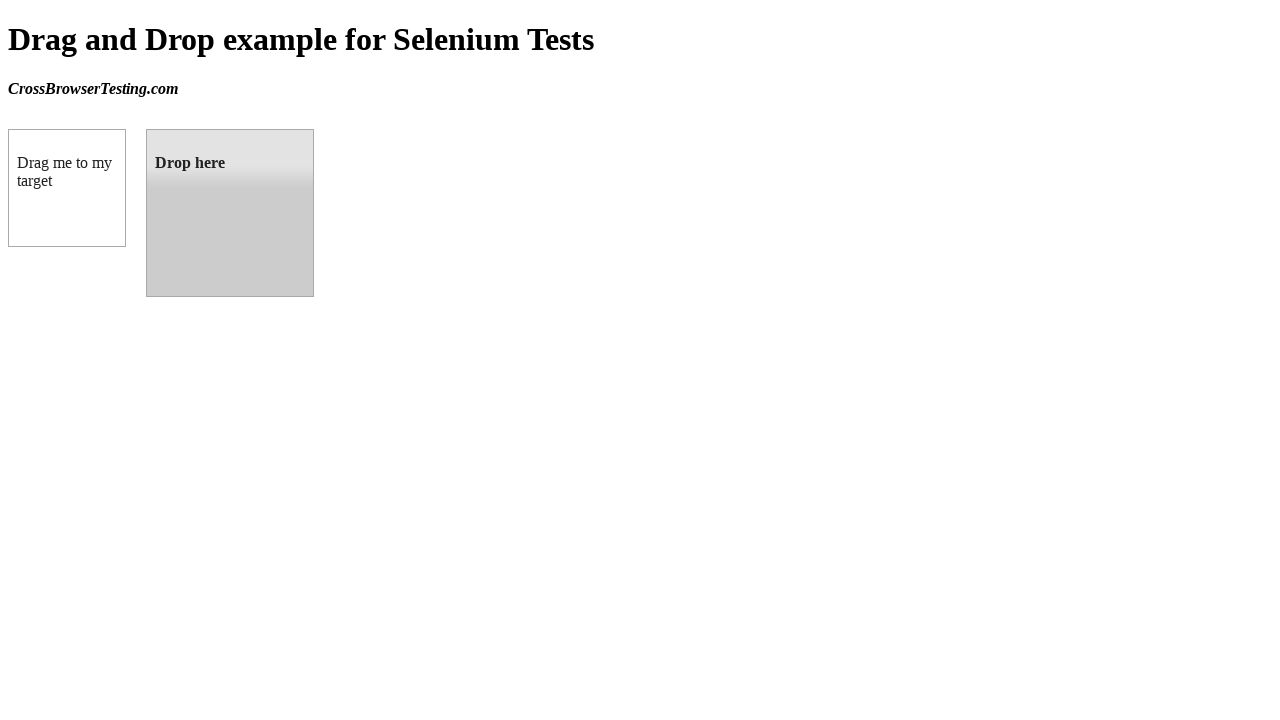

Dragged mouse to center of droppable element at (230, 213)
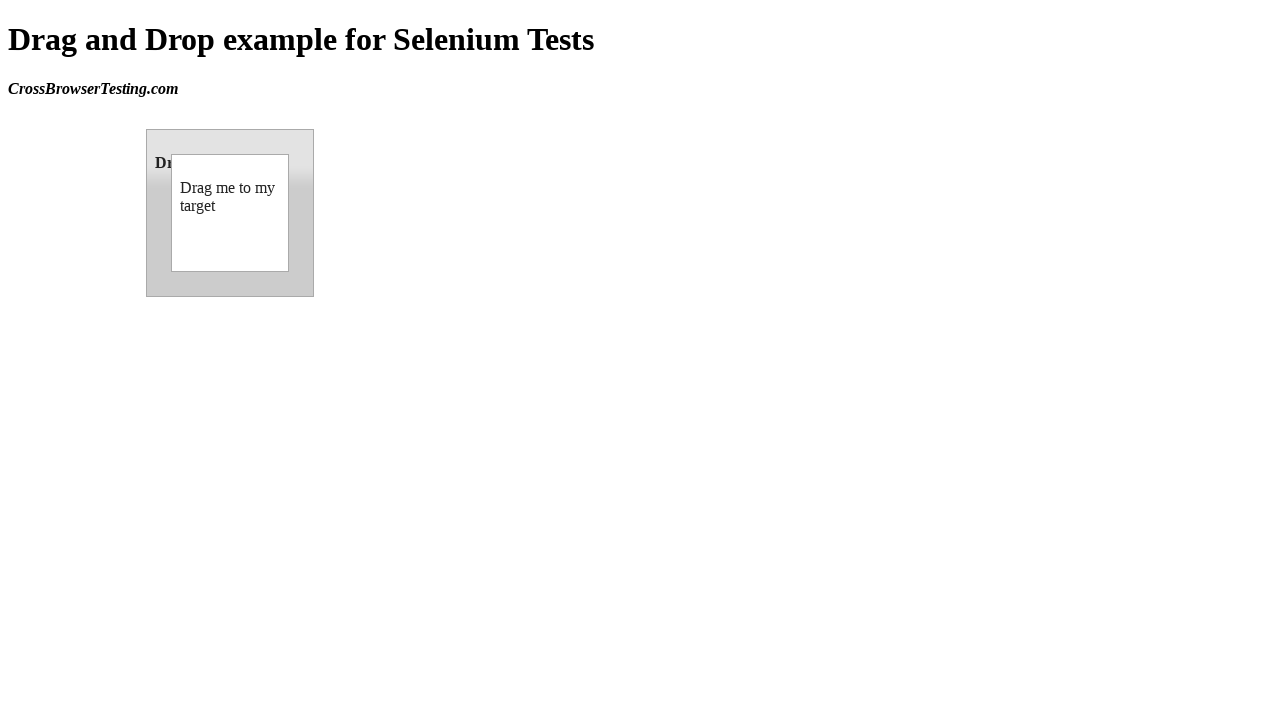

Released mouse button to drop element at (230, 213)
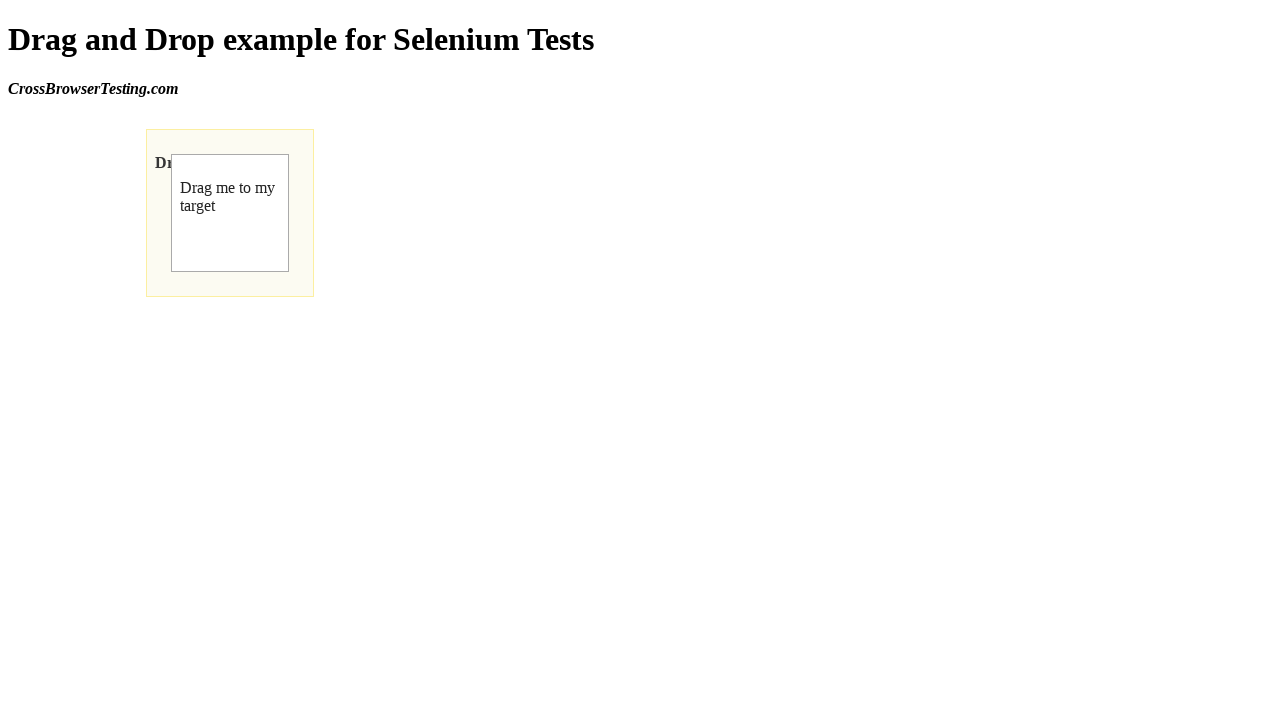

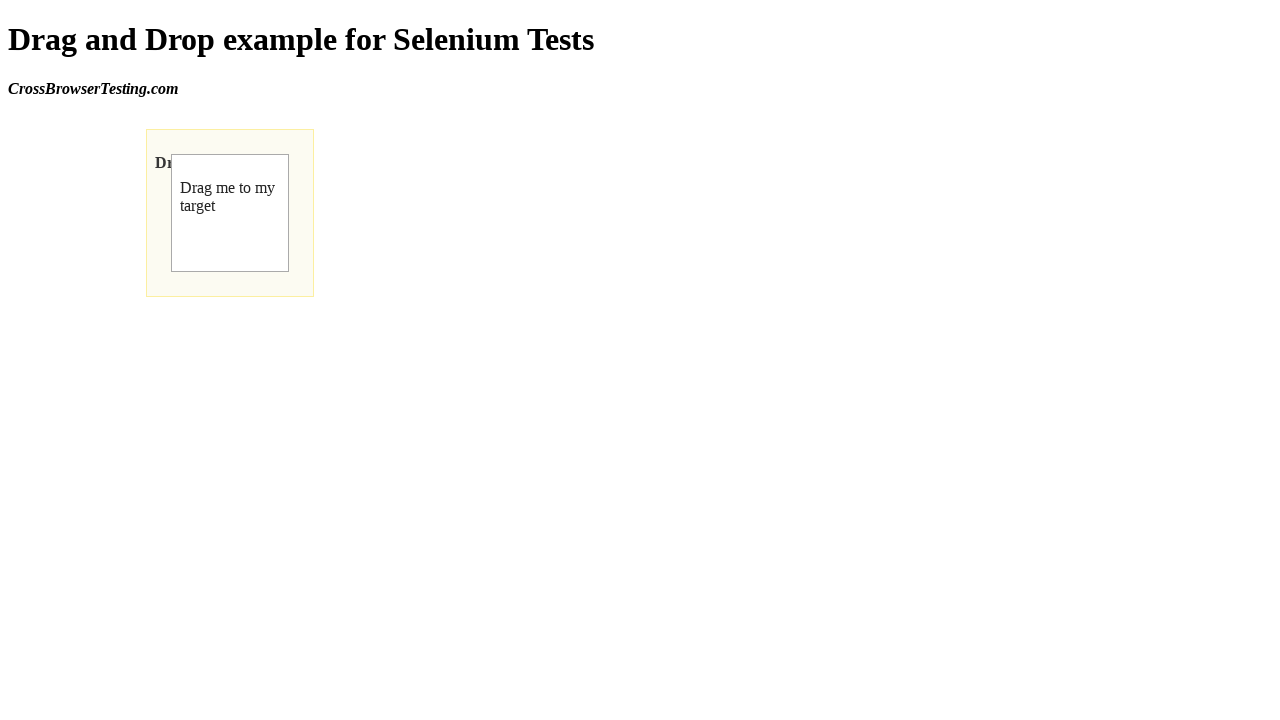